Tests input functionality by navigating to the inputs page, filling a number input, and verifying the value

Starting URL: https://practice.cydeo.com/

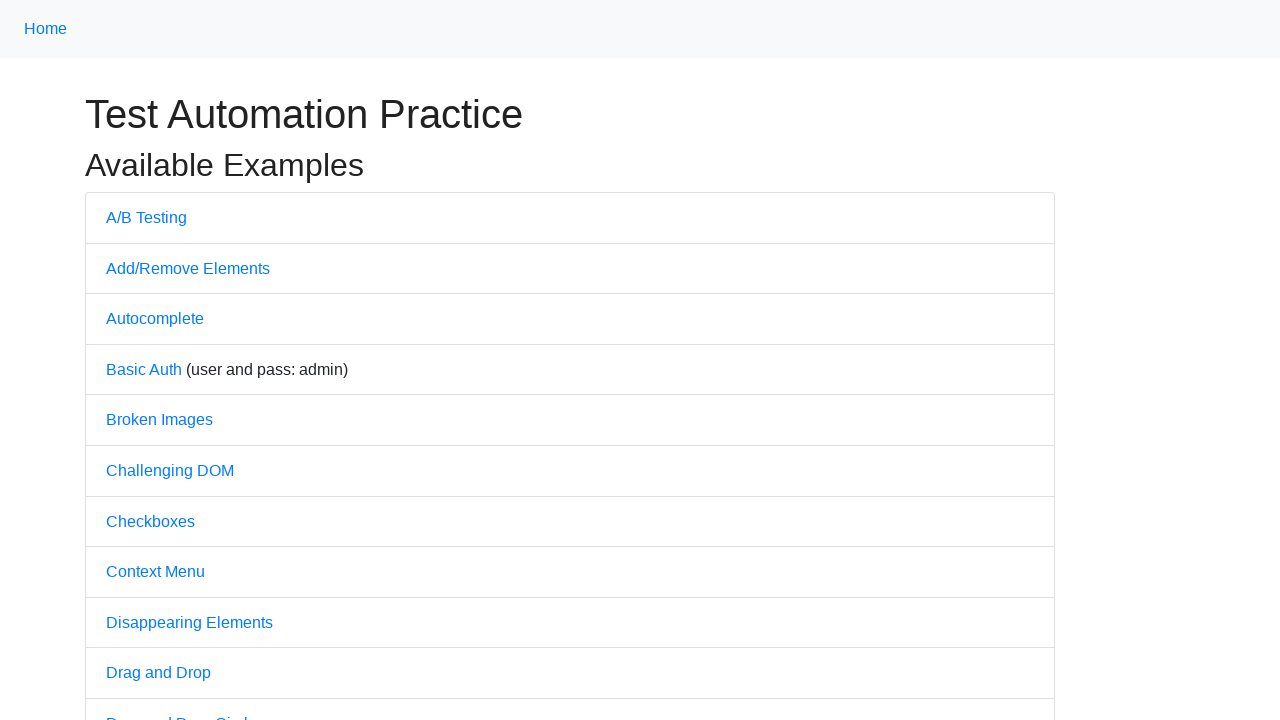

Clicked on Inputs link to navigate to inputs page at (128, 361) on text='Inputs'
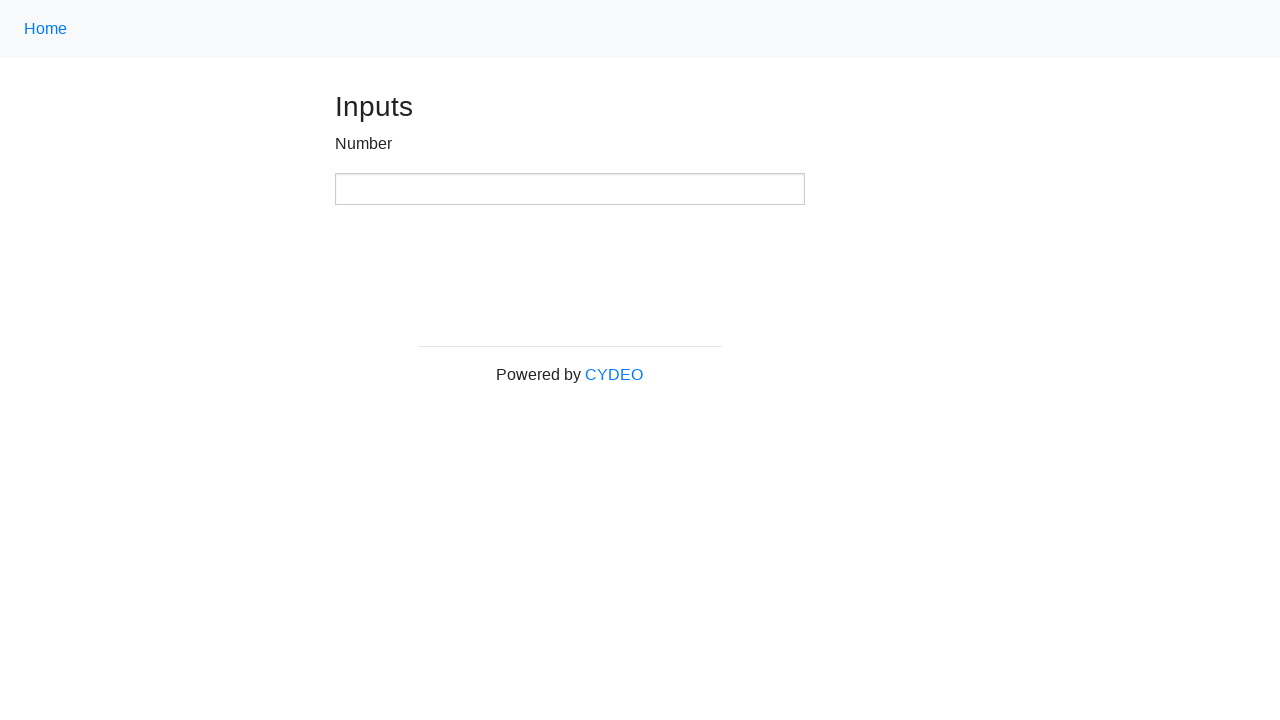

Filled number input field with value '98765' on xpath=//input[@type='number']
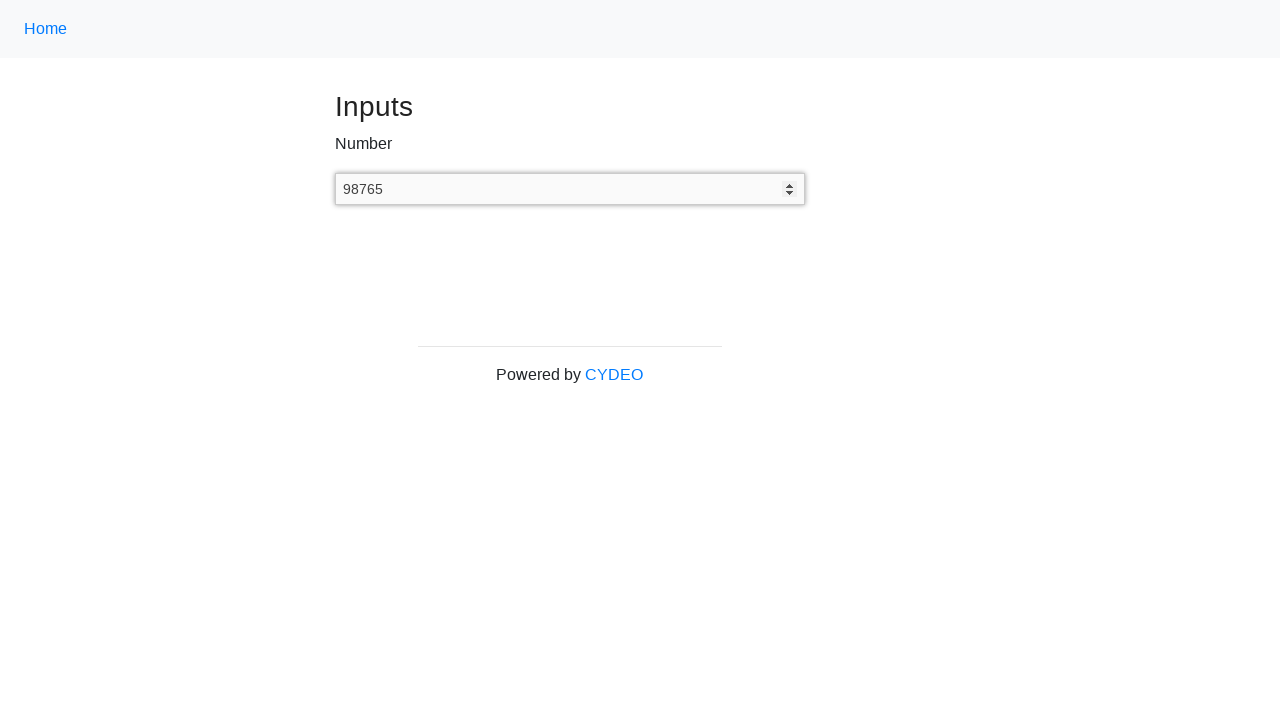

Retrieved input value from number field
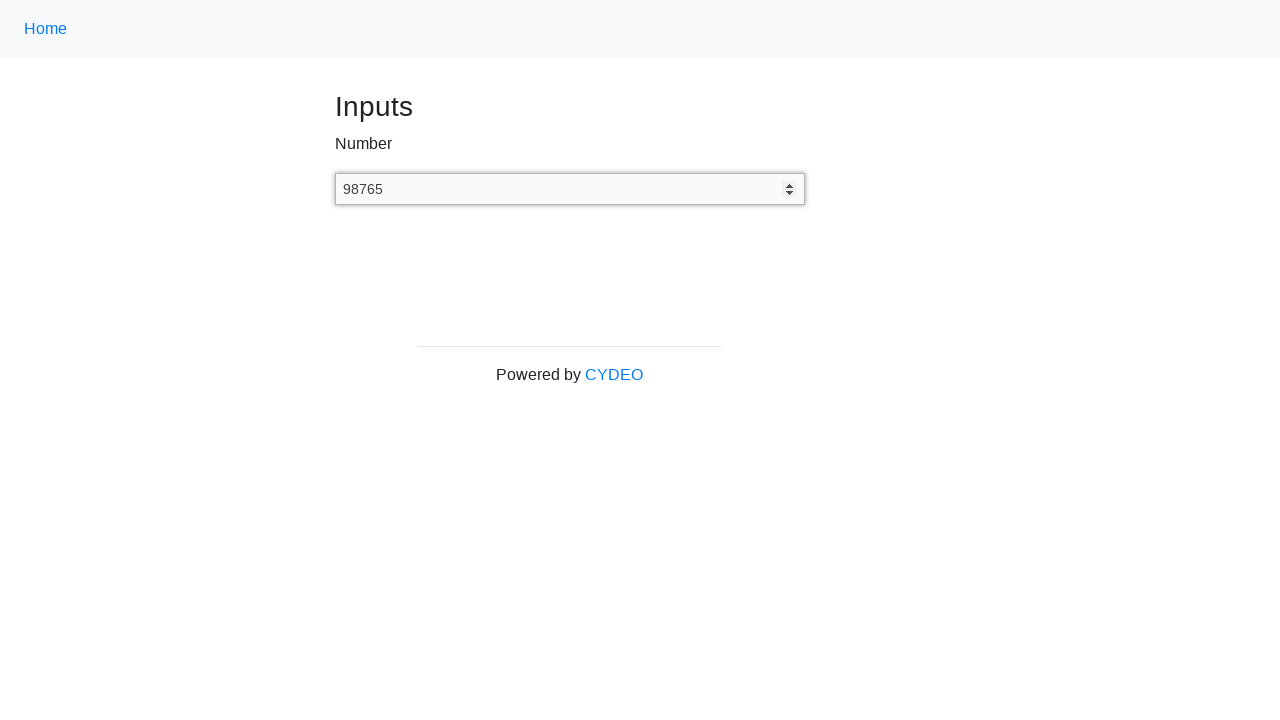

Verified that input value equals '98765'
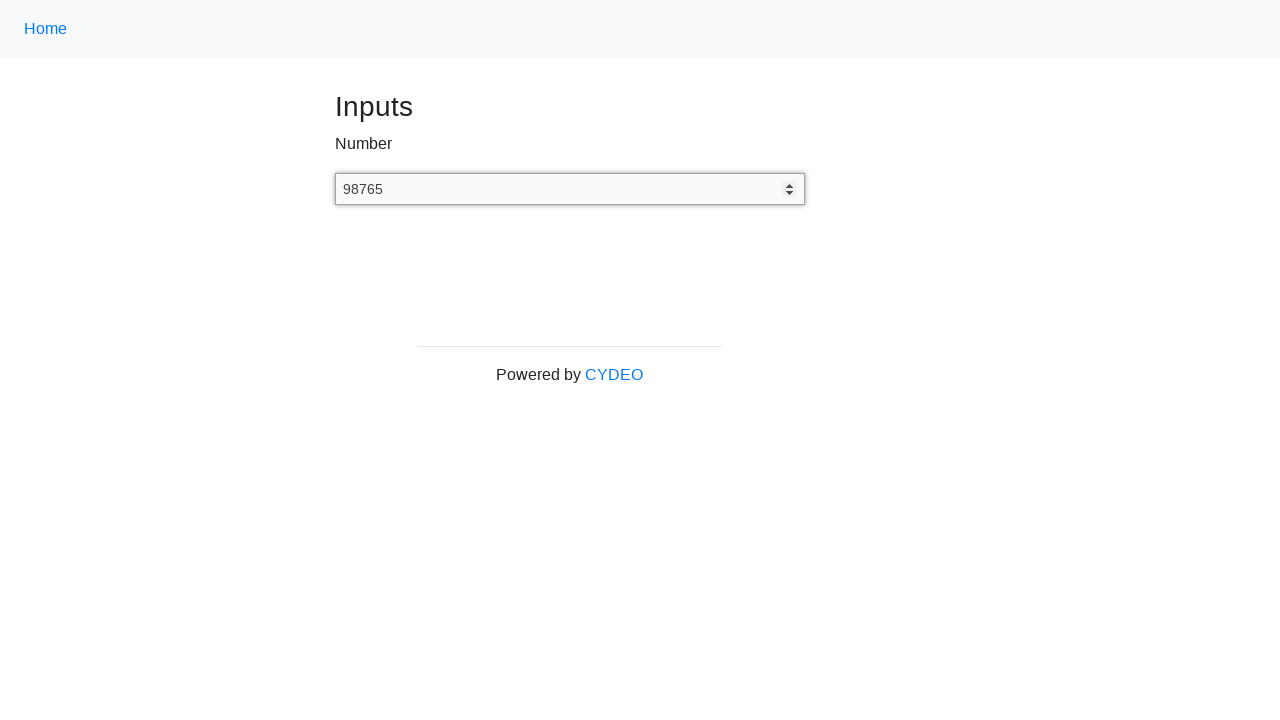

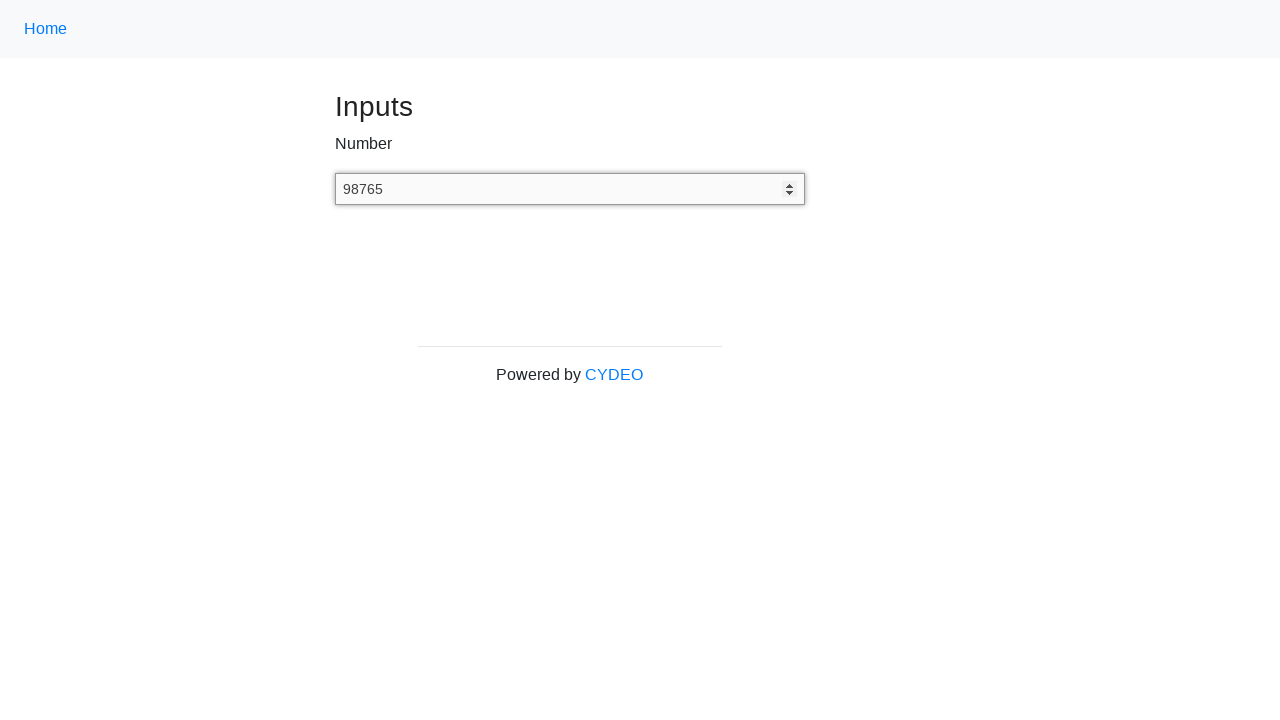